Tests opening a new tab by clicking the open tab button

Starting URL: https://codenboxautomationlab.com/practice/

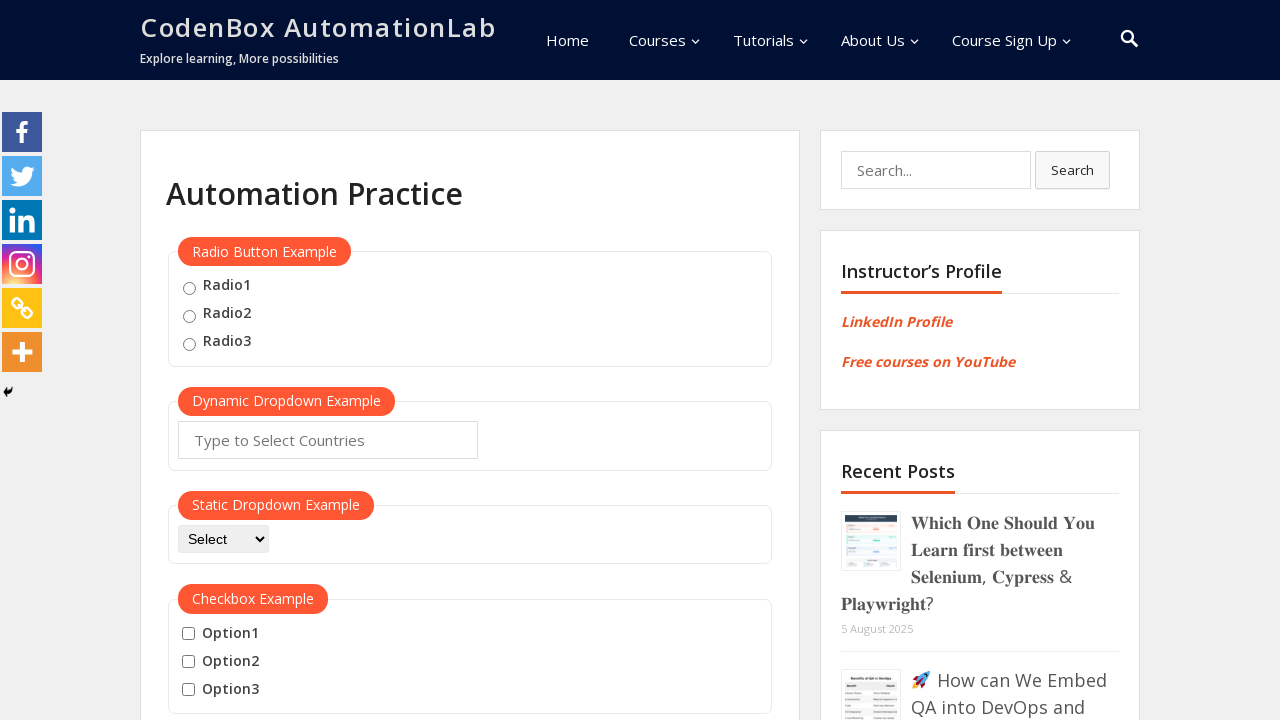

Clicked open tab button to open new tab at (210, 361) on #opentab
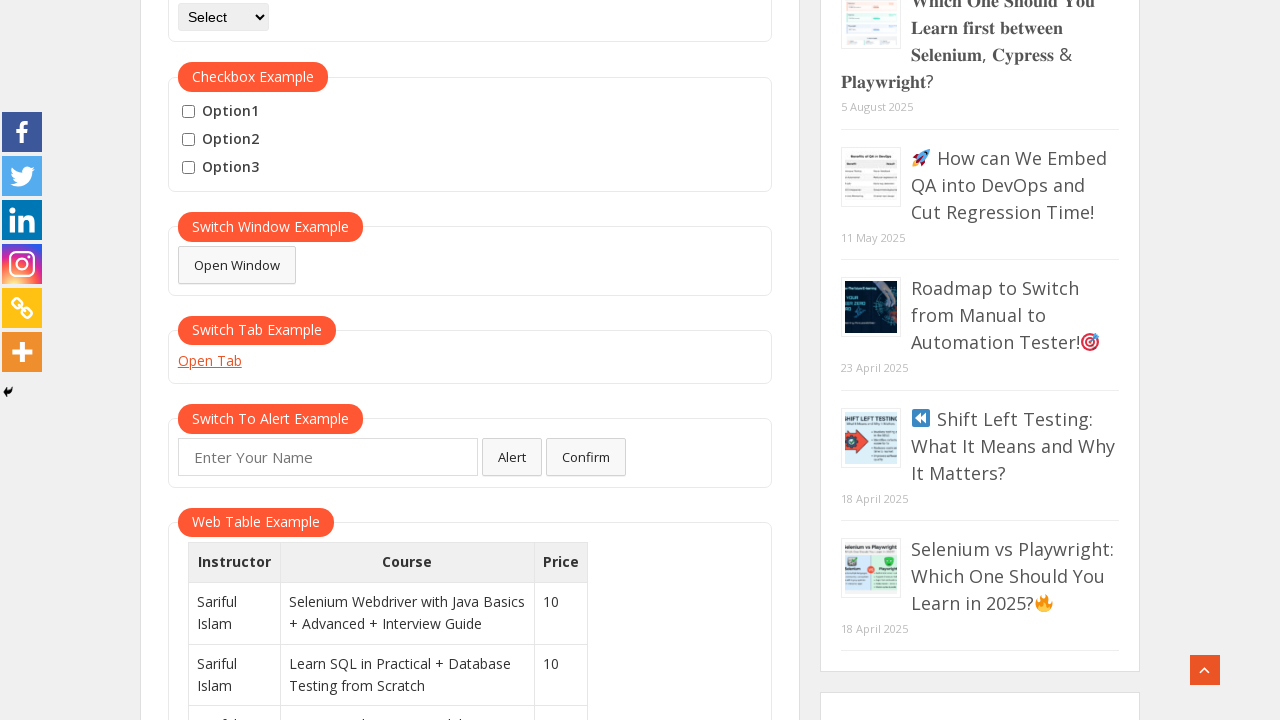

New tab opened and captured
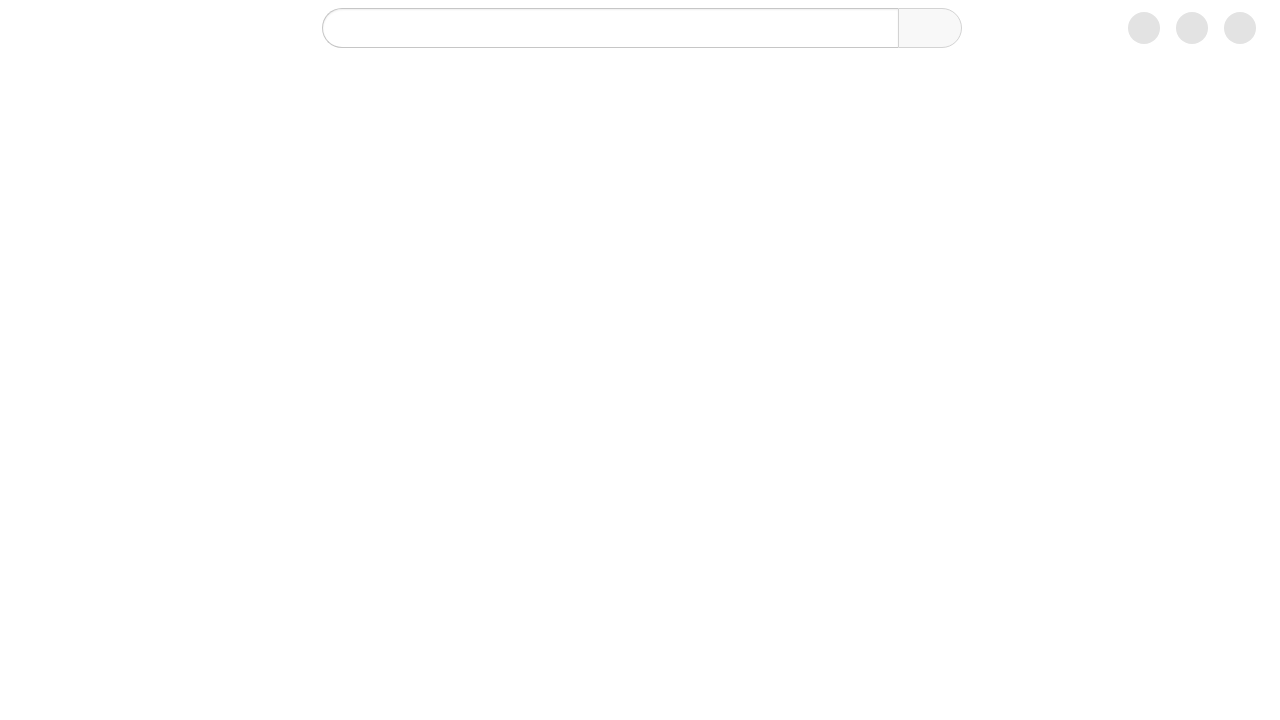

Waited 2 seconds for new tab to fully load
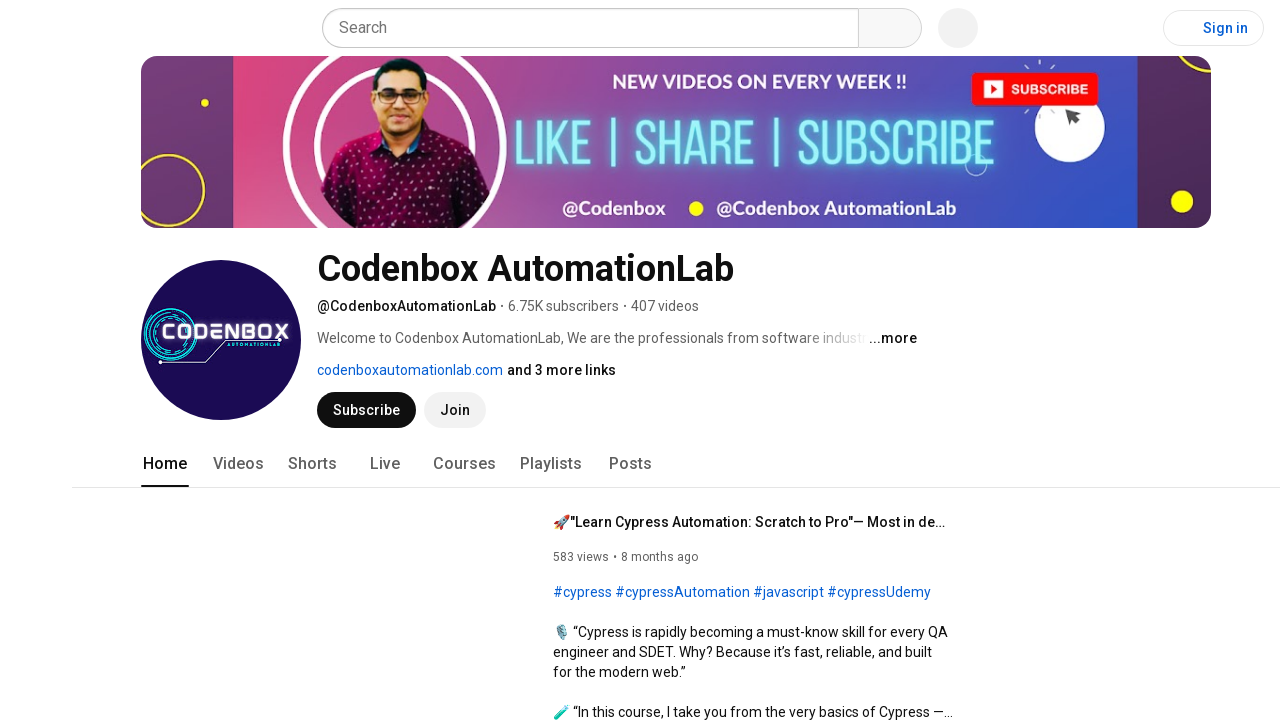

Closed the new tab
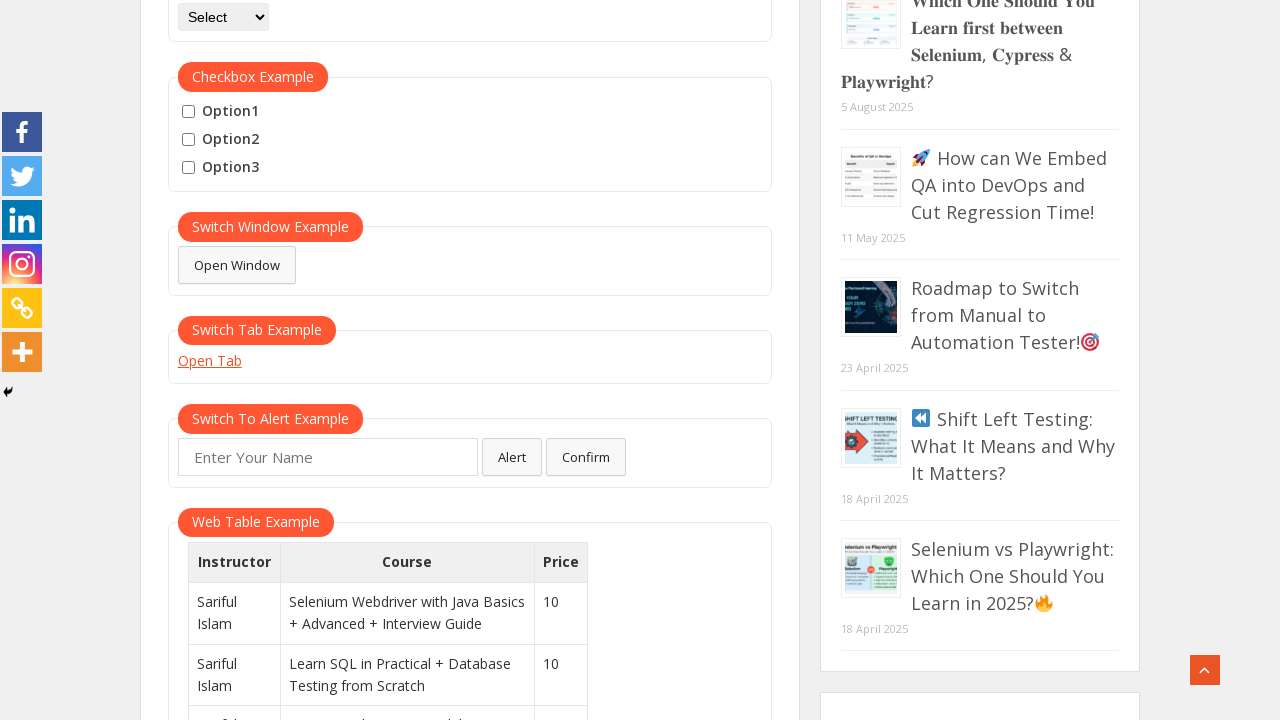

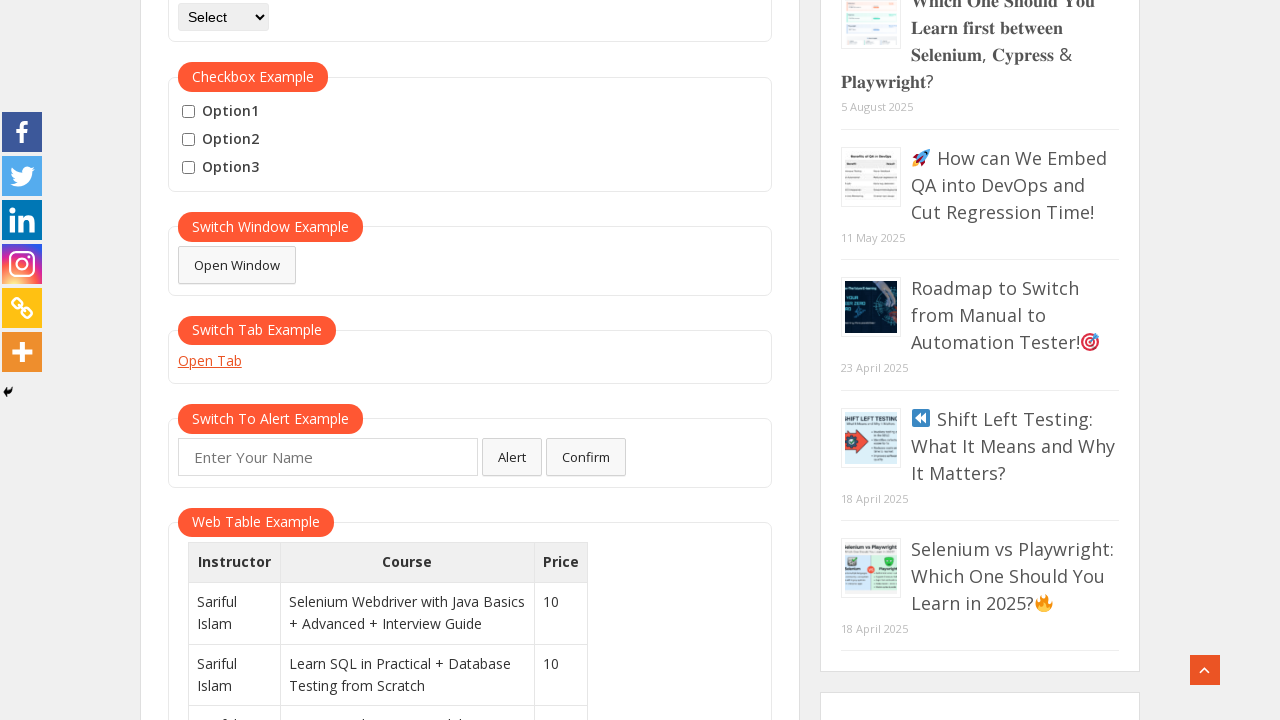